Tests that an error message is displayed when attempting to login with incorrect credentials

Starting URL: https://www.saucedemo.com

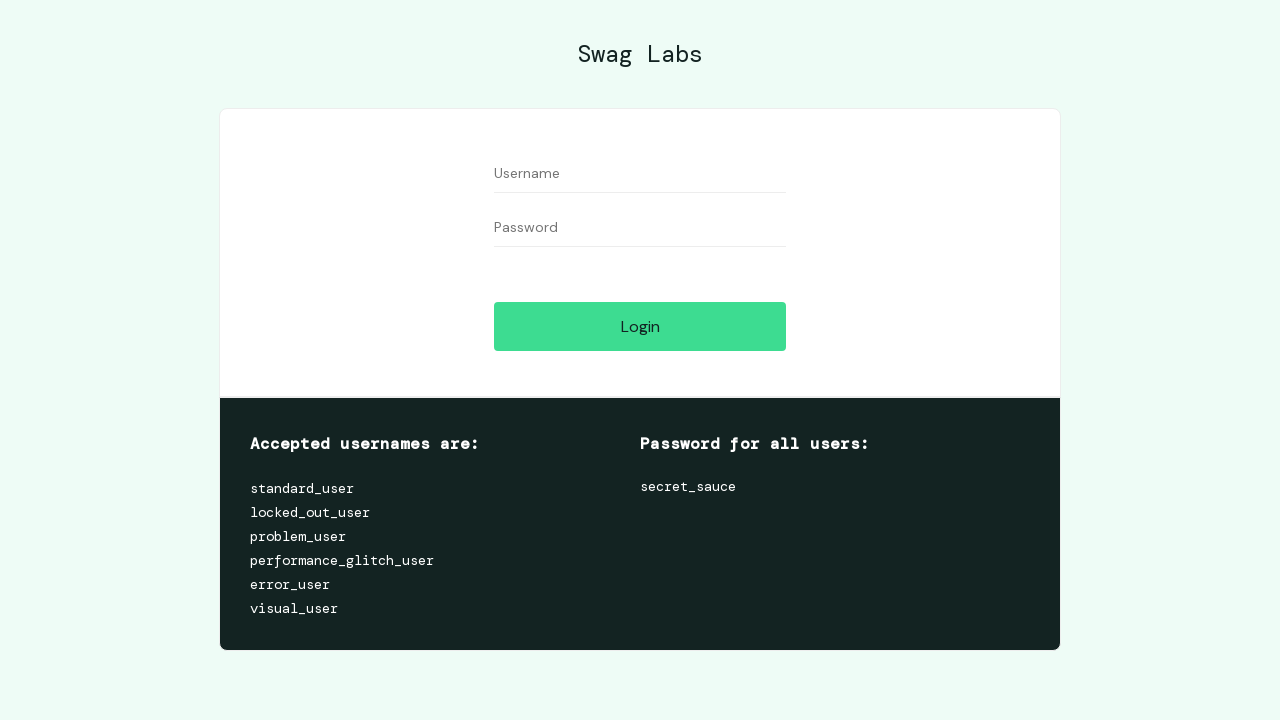

Entered username 'standard_user' in the username field on #user-name
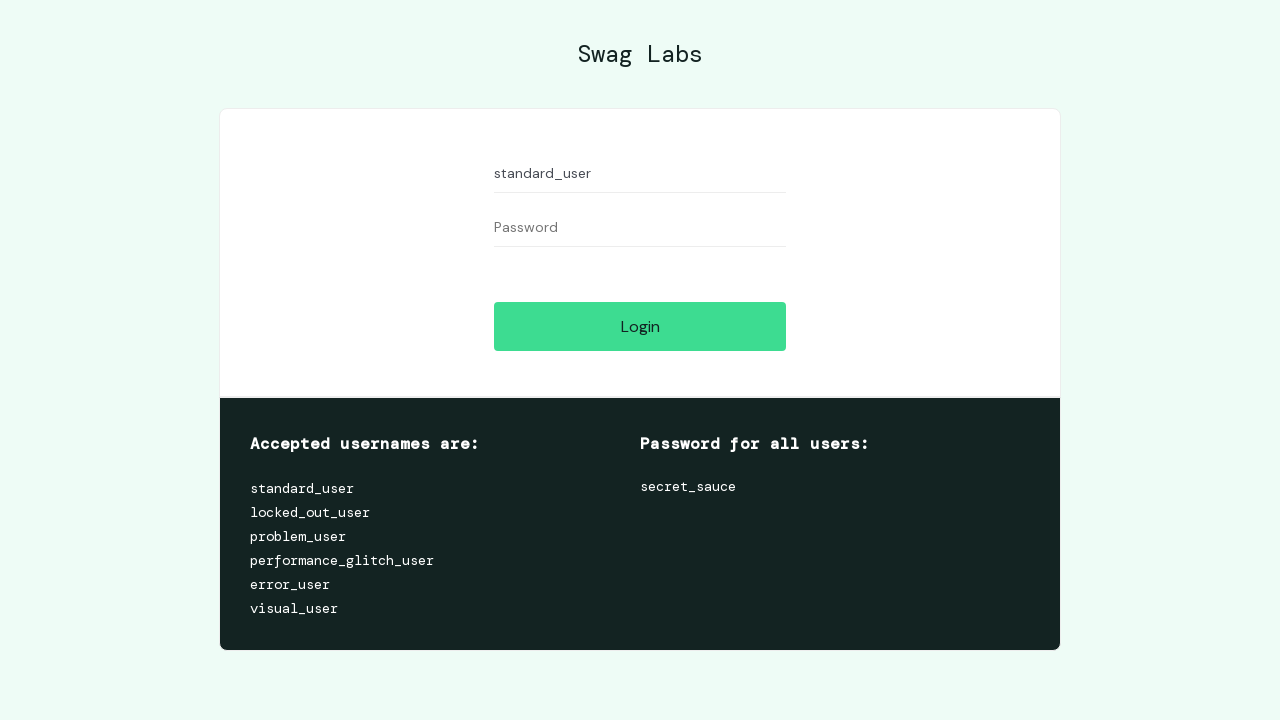

Entered invalid password 'invalidpassword' in the password field on #password
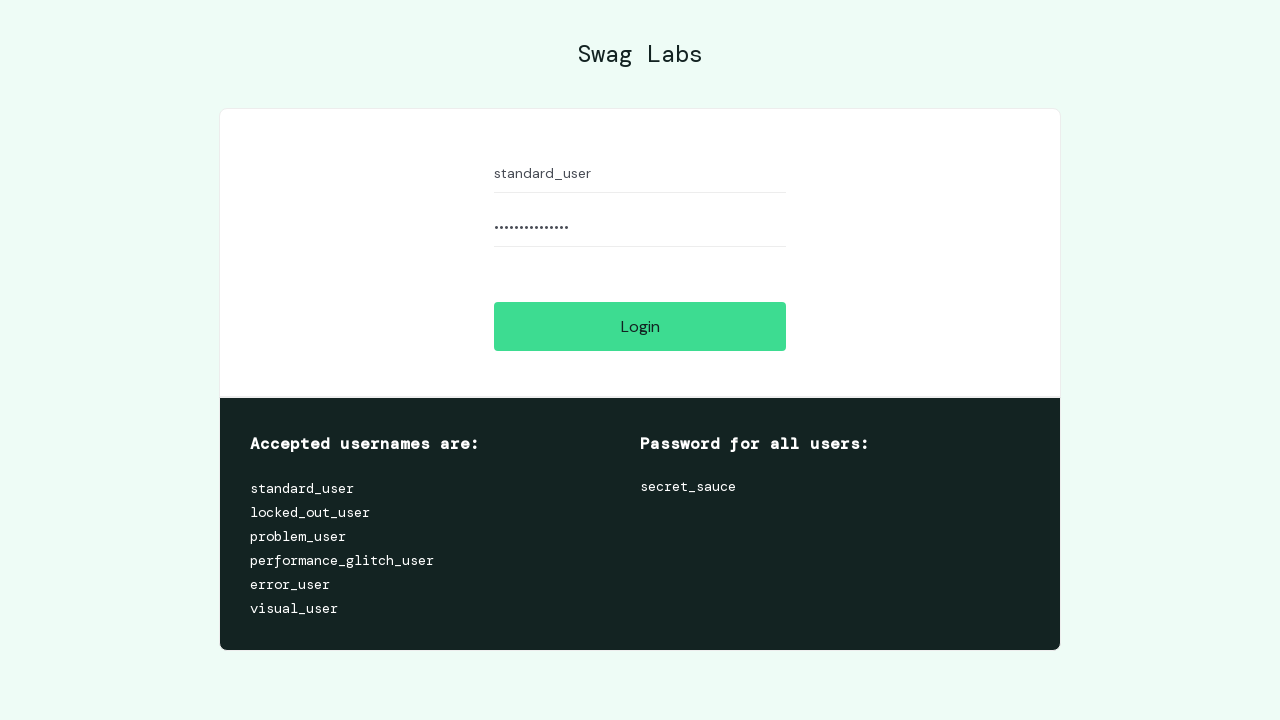

Clicked the login button to attempt authentication with incorrect credentials at (640, 326) on #login-button
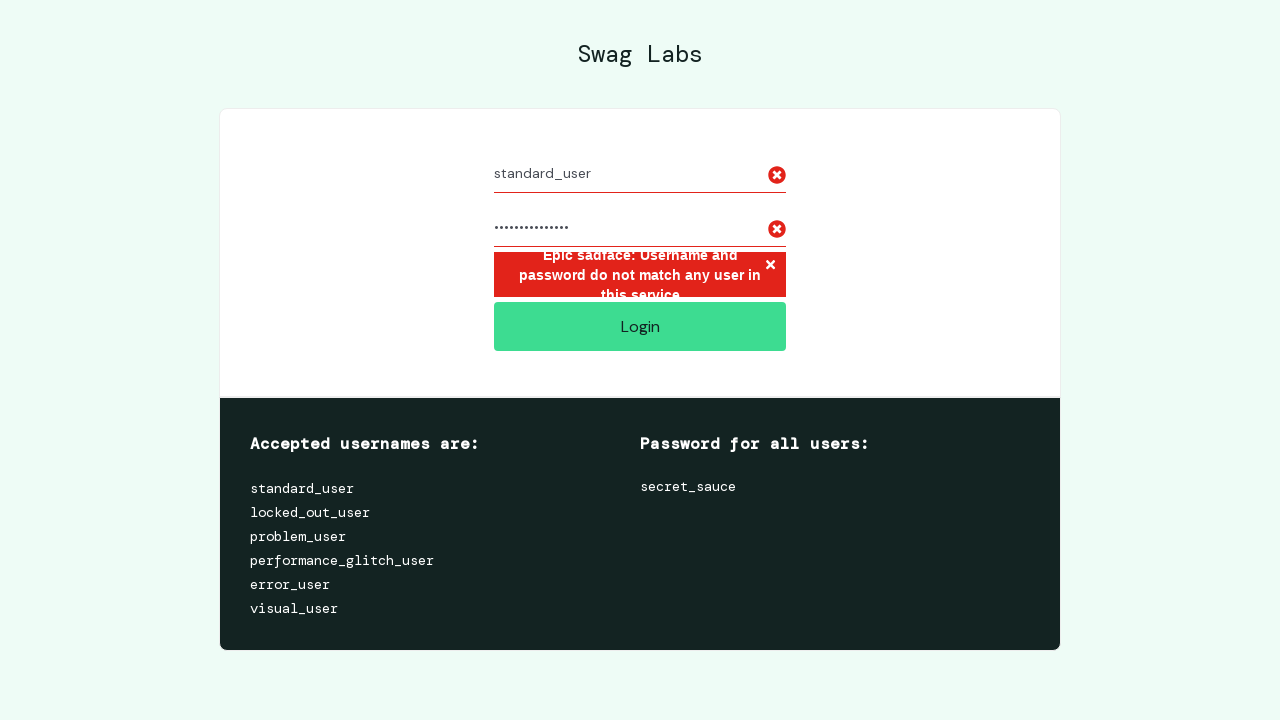

Error message container appeared, confirming login failed with incorrect credentials
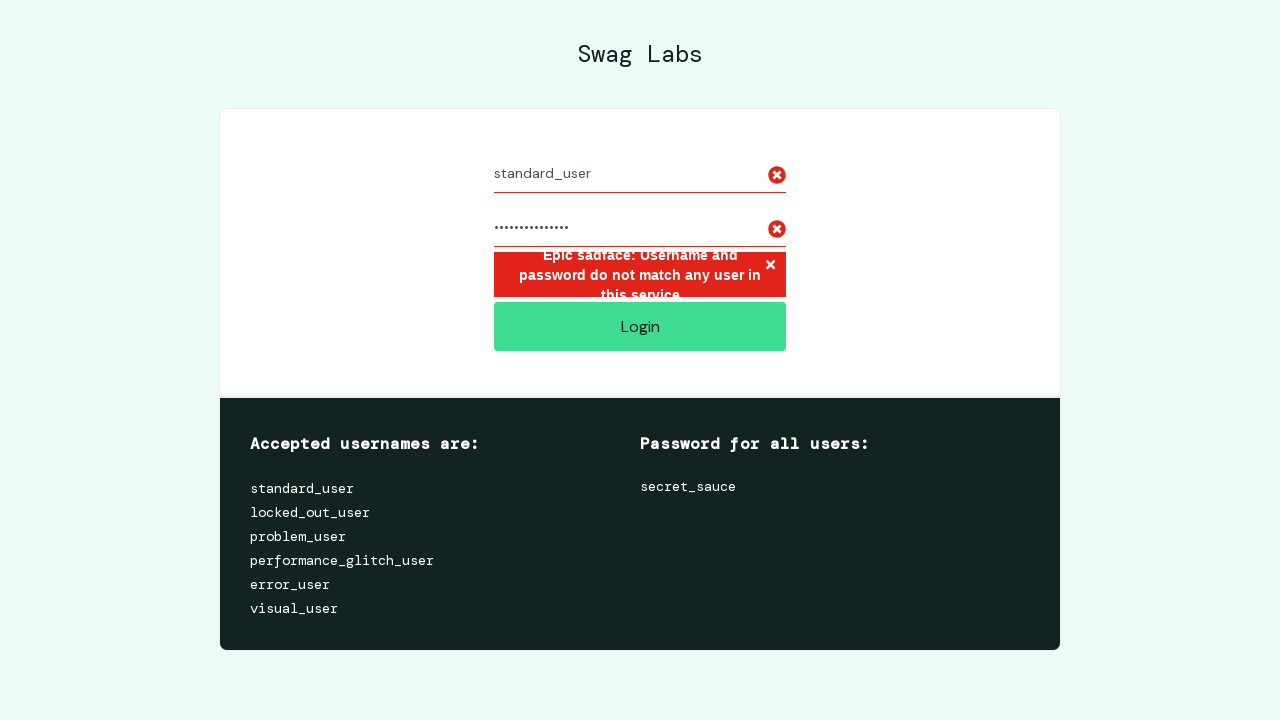

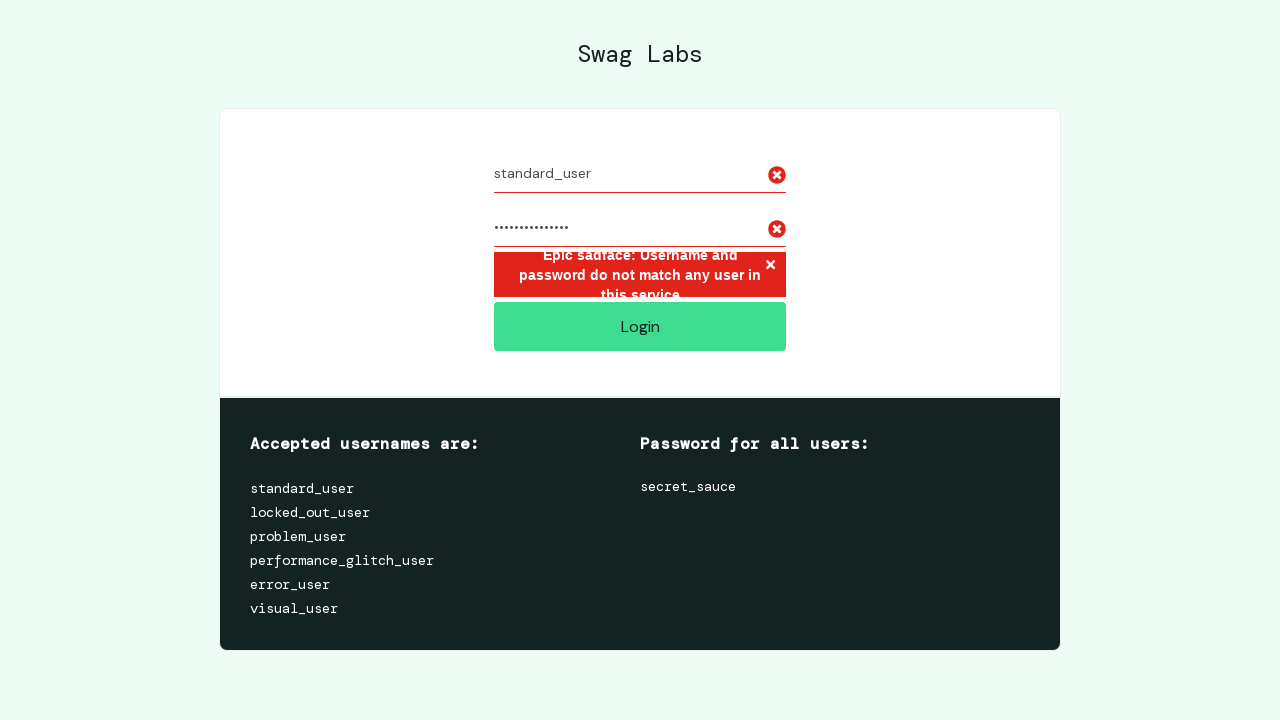